Tests checkbox functionality by verifying initial state, clicking a checkbox, and counting total checkboxes on the page

Starting URL: https://rahulshettyacademy.com/dropdownsPractise/

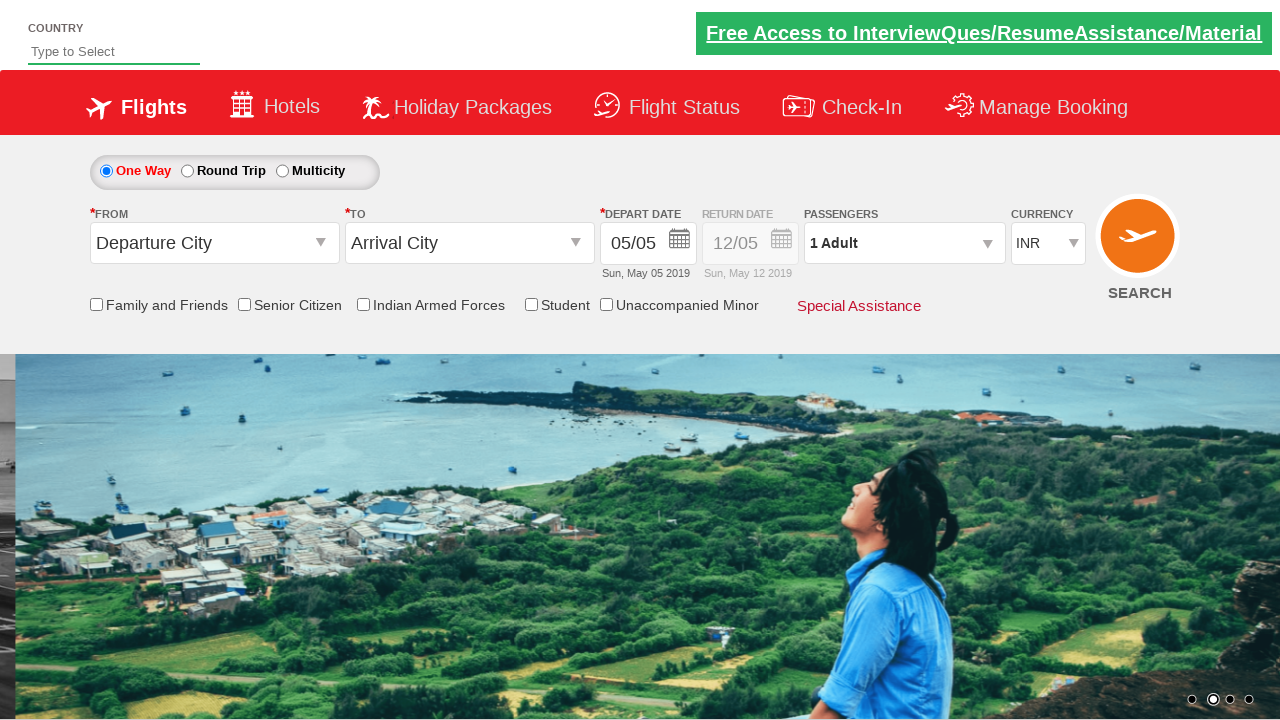

Located Friends & Family checkbox element
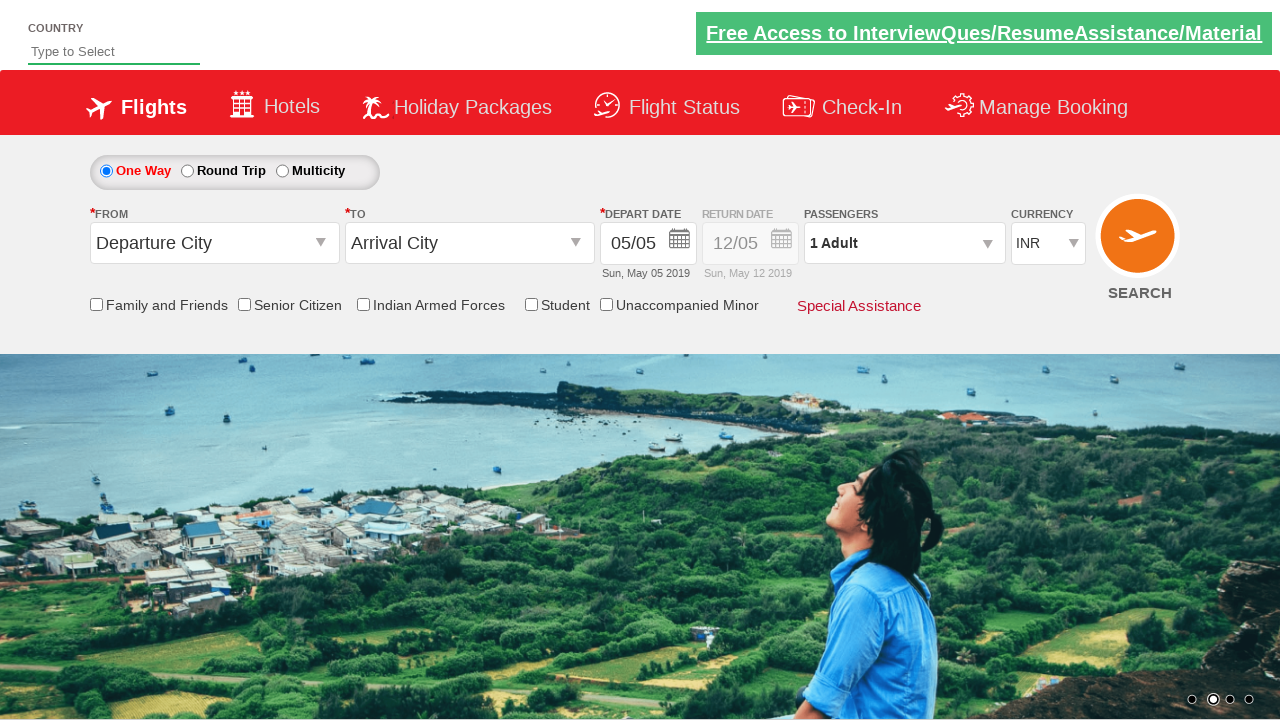

Verified Friends & Family checkbox is initially unchecked
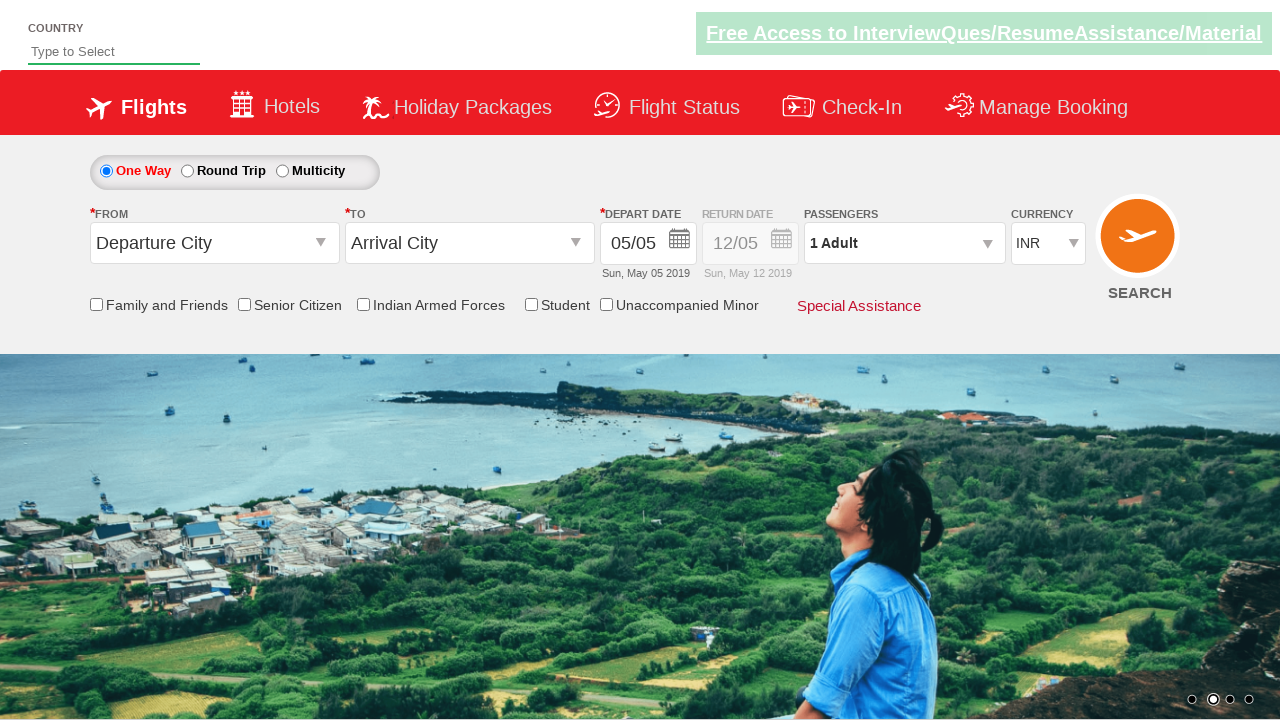

Clicked Friends & Family checkbox at (96, 304) on input[id*='friendsandfamily']
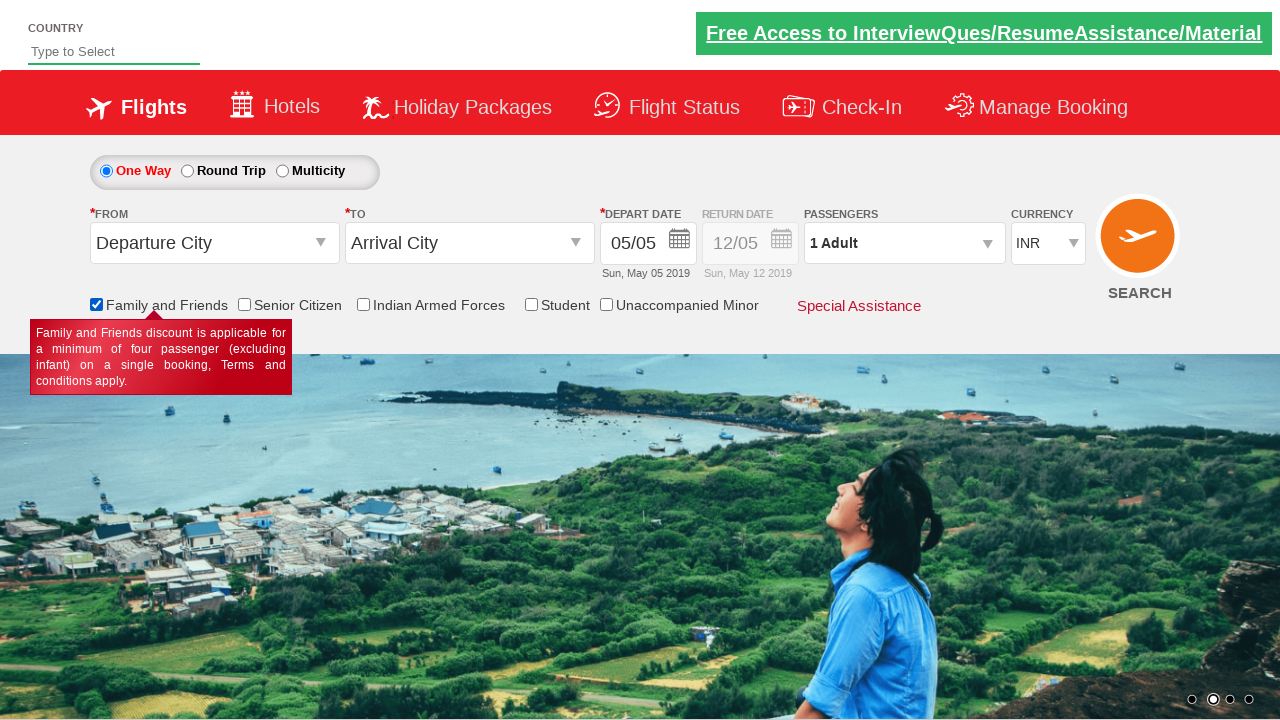

Verified Friends & Family checkbox is now checked
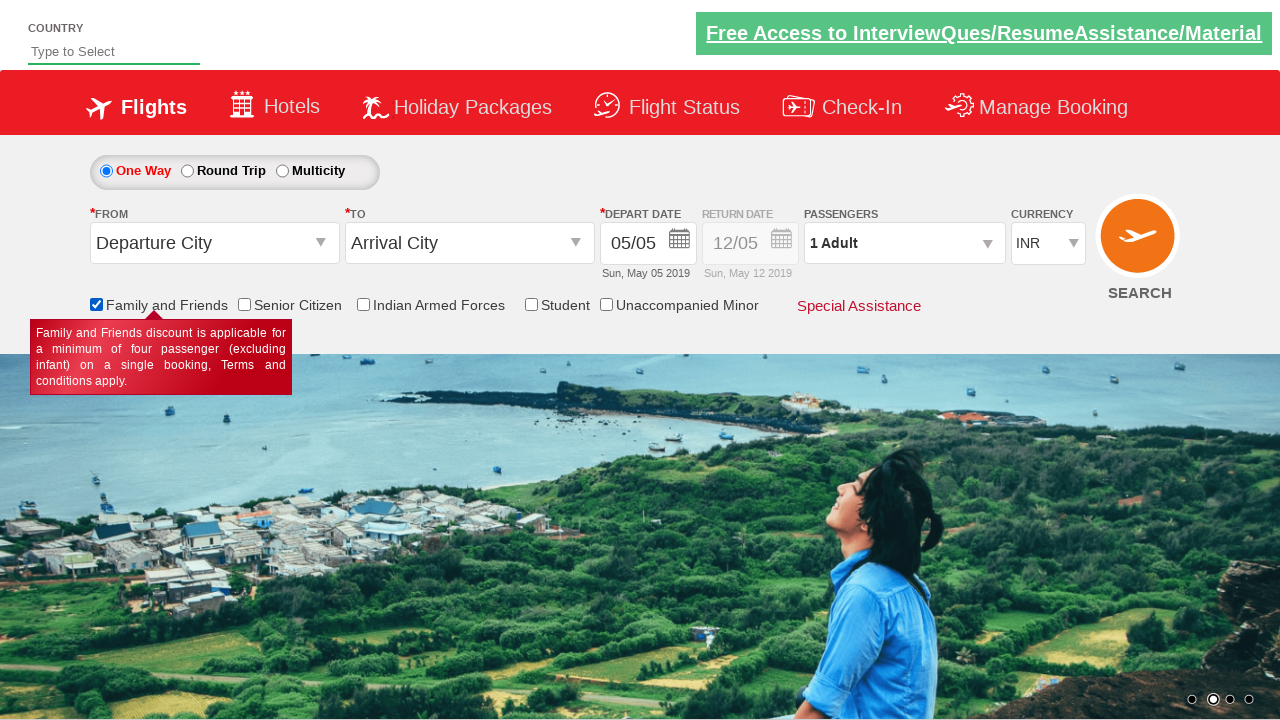

Counted total checkboxes on page: 6
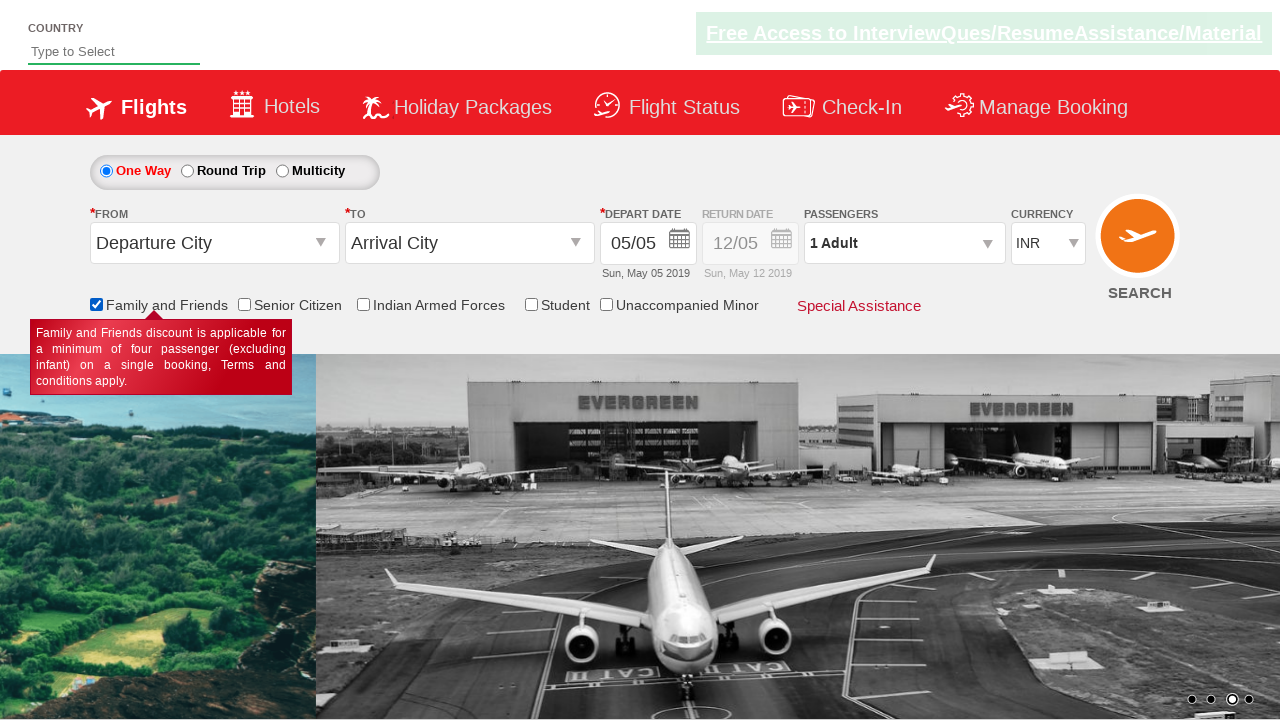

Printed total checkbox count: 6
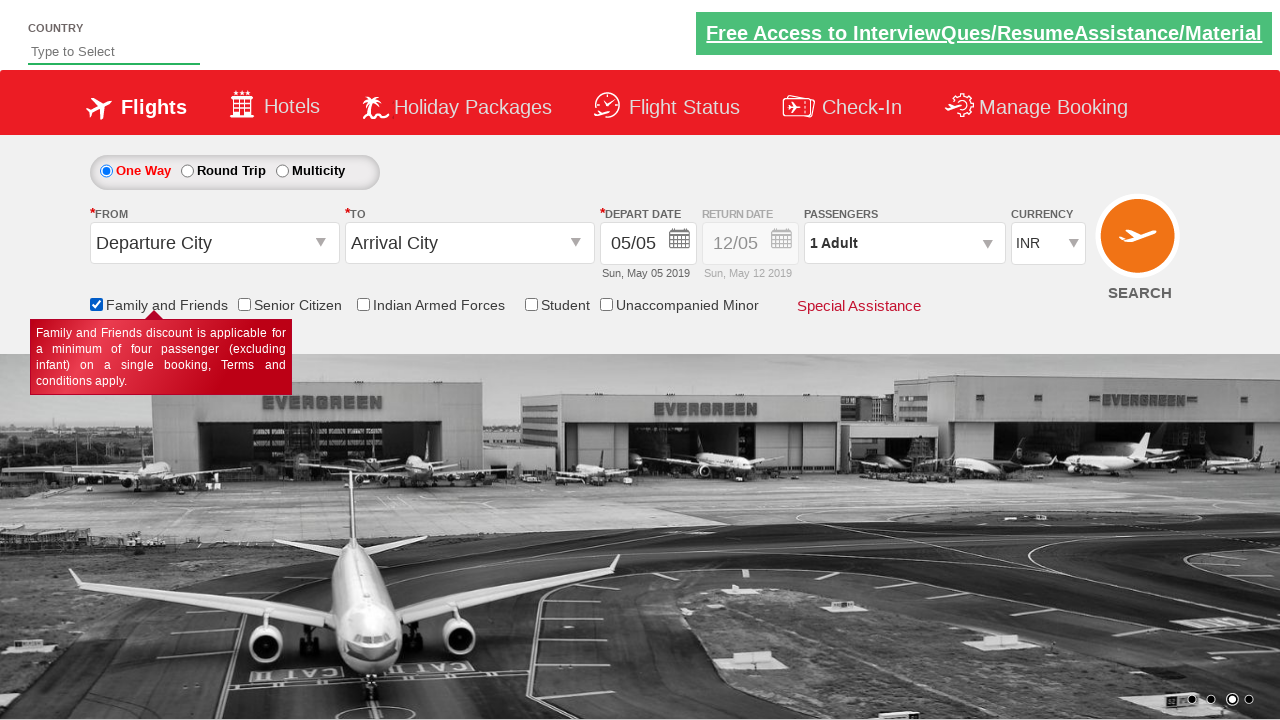

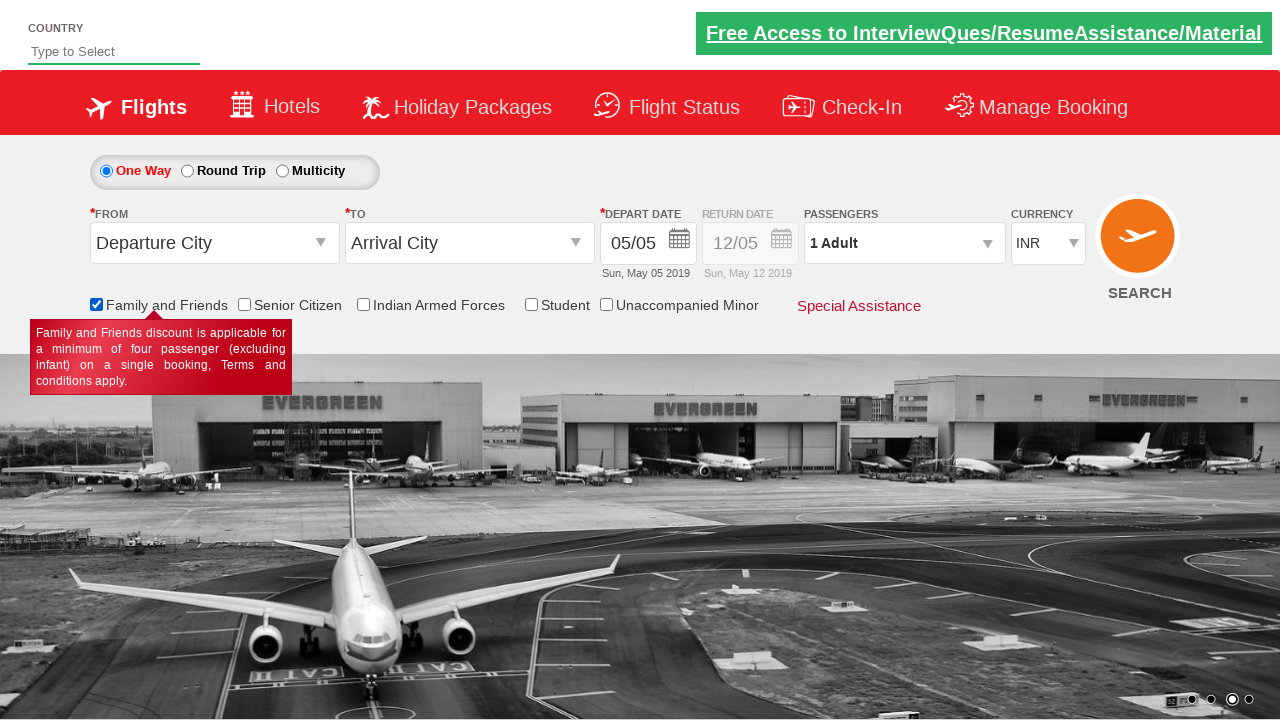